Tests data persistence by creating todos, marking one complete, and reloading the page

Starting URL: https://demo.playwright.dev/todomvc

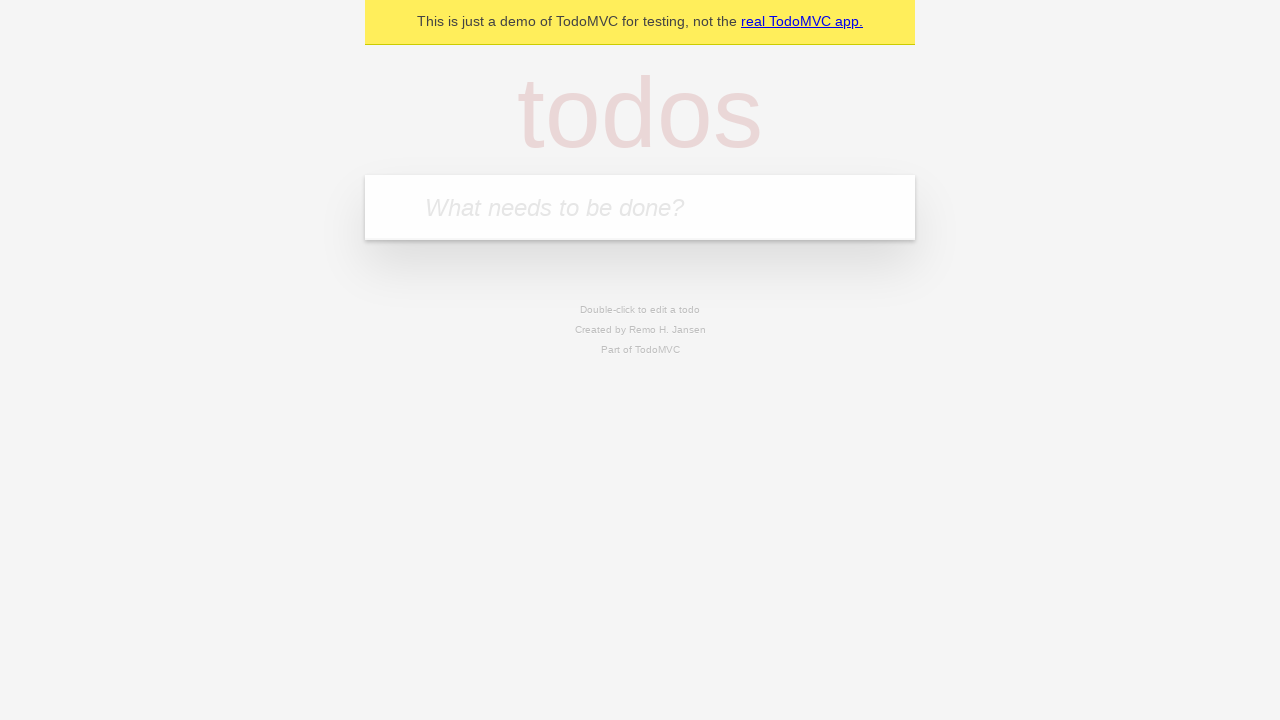

Filled new todo input with 'buy some cheese' on .new-todo
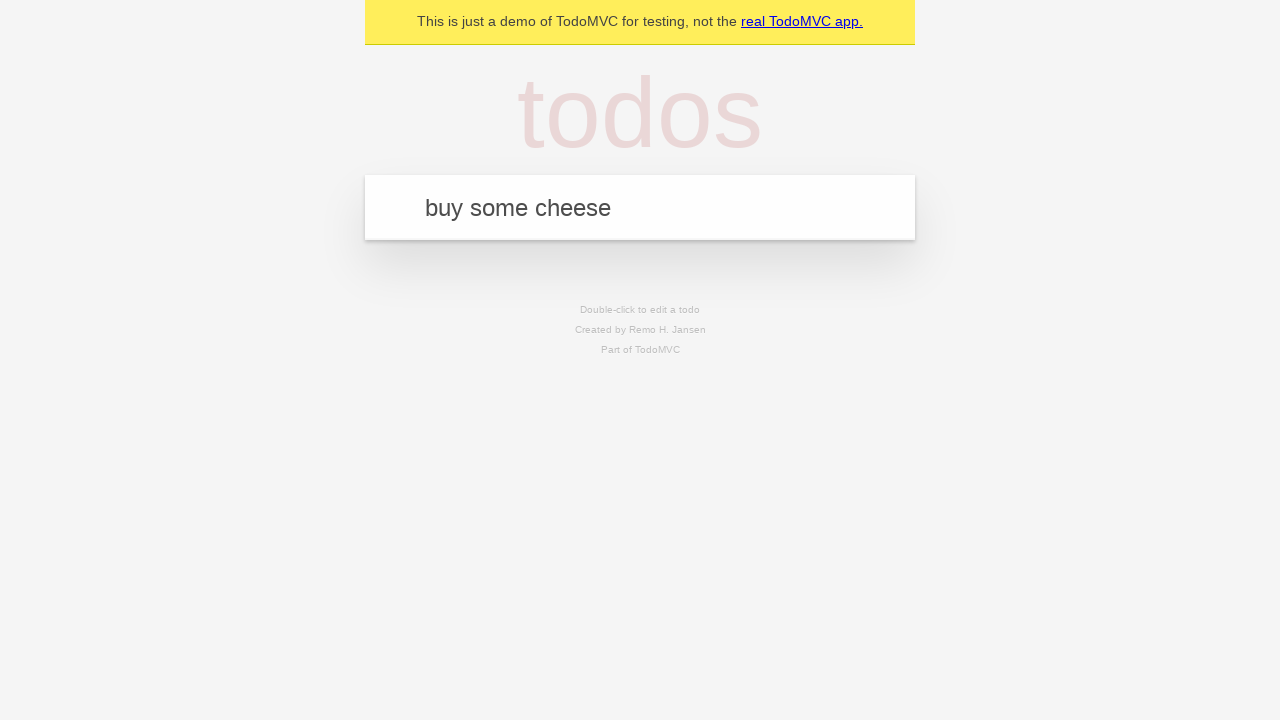

Pressed Enter to create first todo item on .new-todo
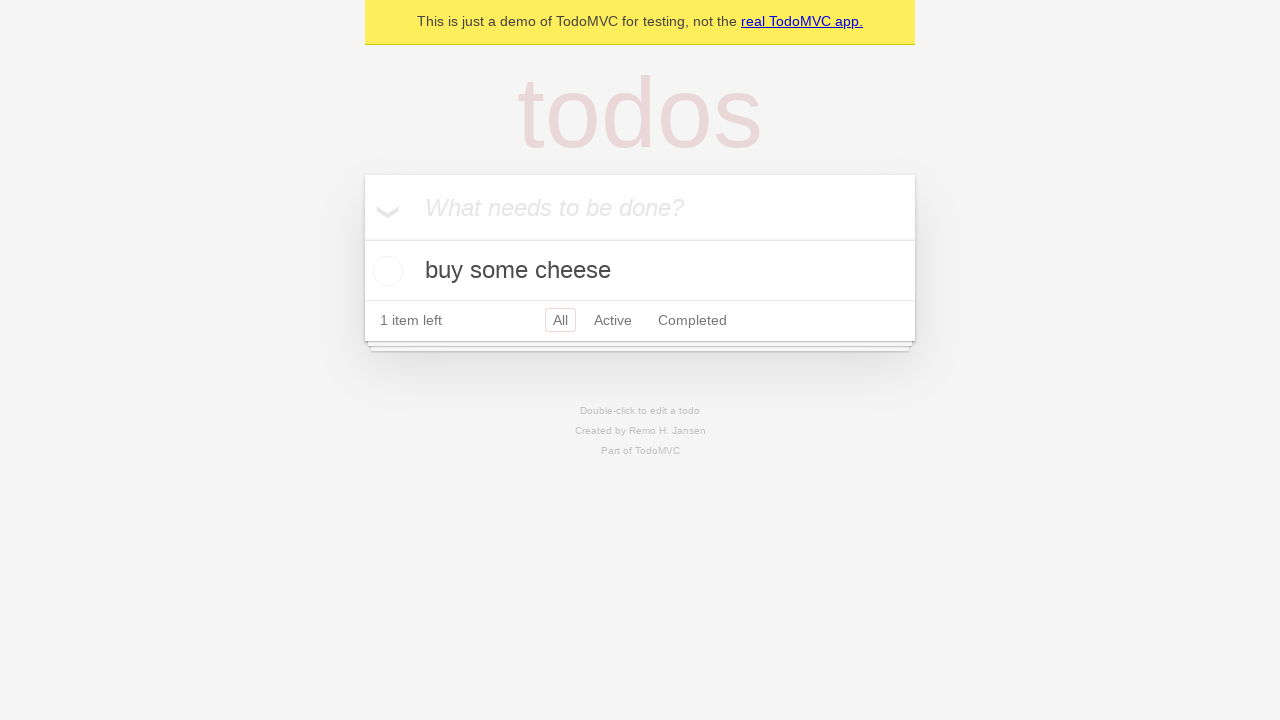

Filled new todo input with 'feed the cat' on .new-todo
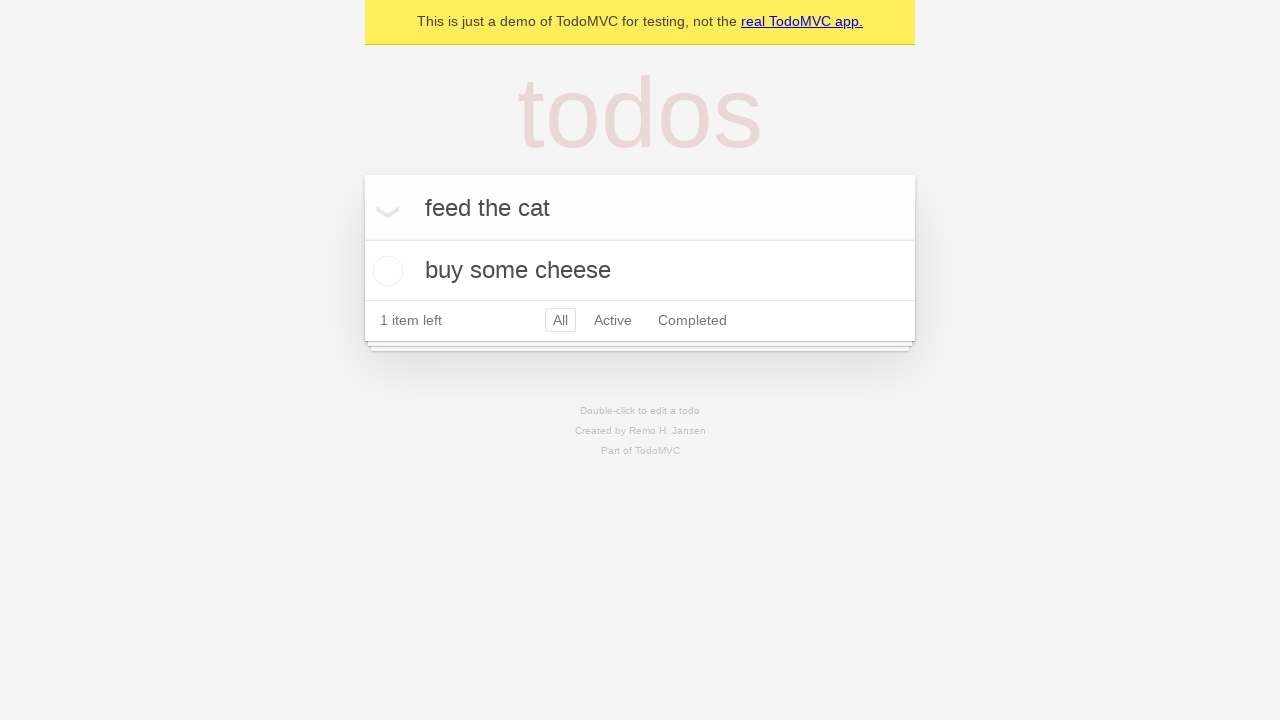

Pressed Enter to create second todo item on .new-todo
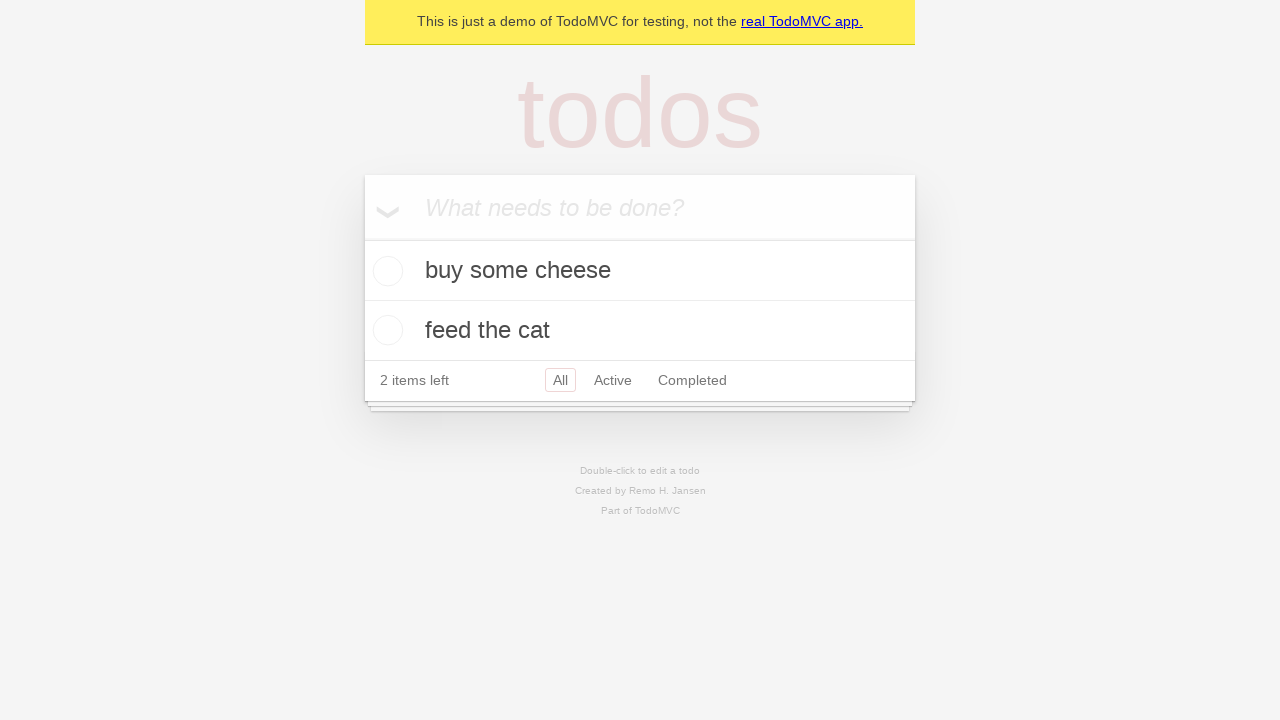

Marked first todo item as completed at (385, 271) on .todo-list li >> nth=0 >> .toggle
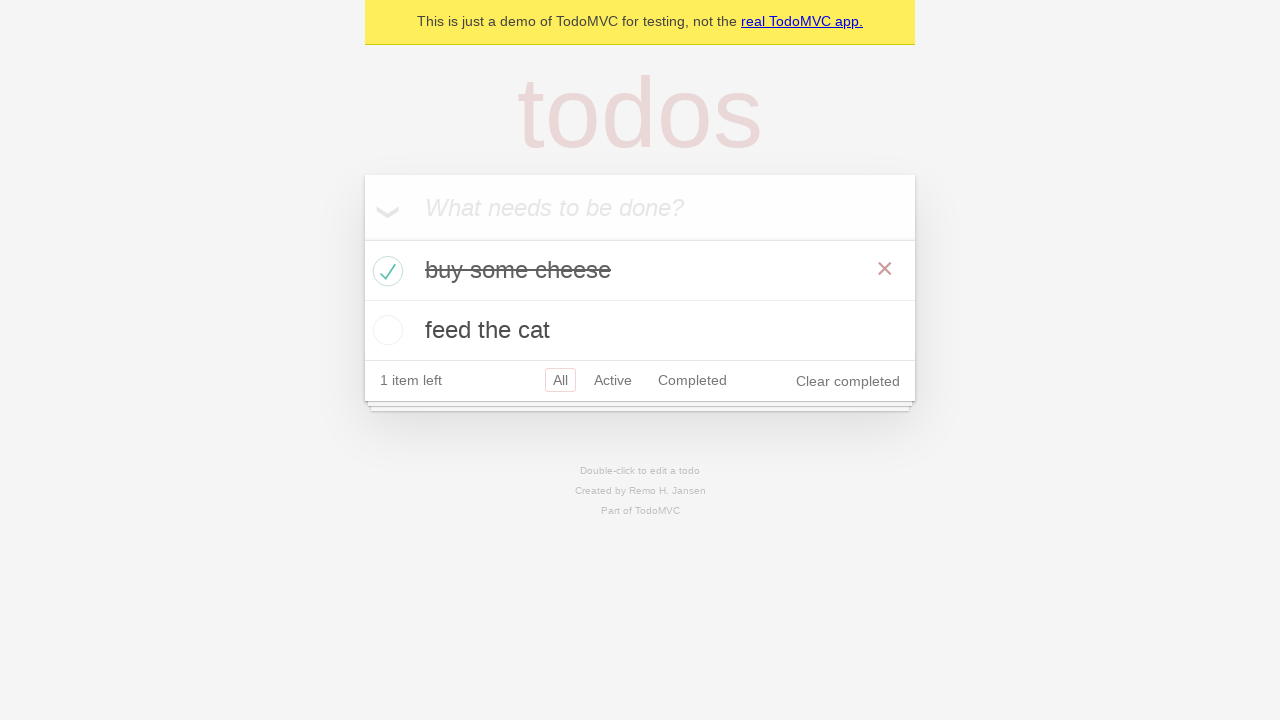

Reloaded page to test data persistence
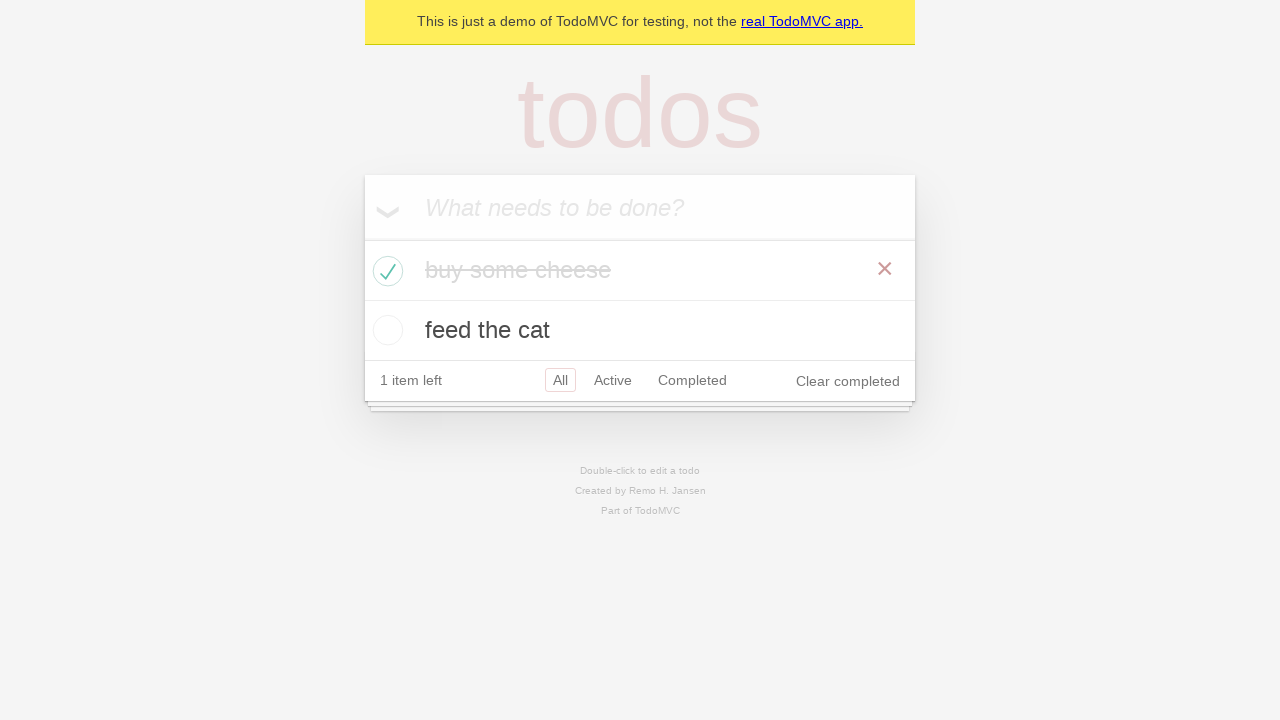

Todo items loaded after page reload
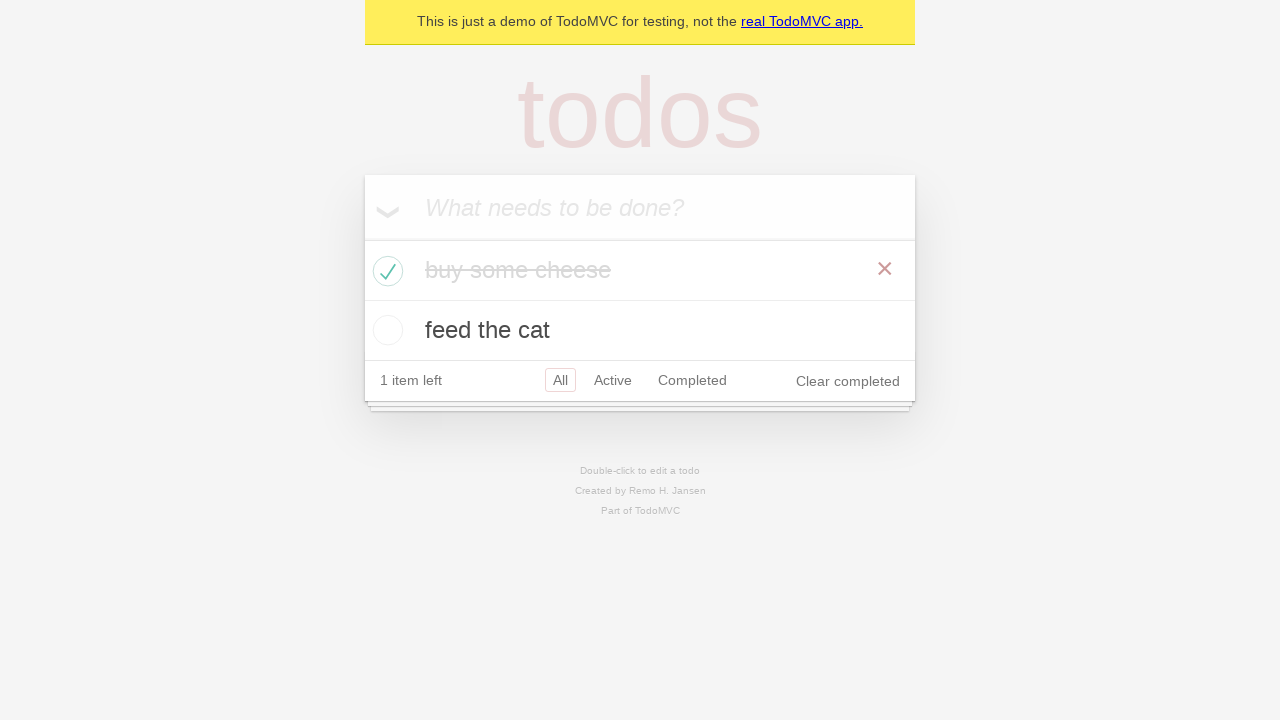

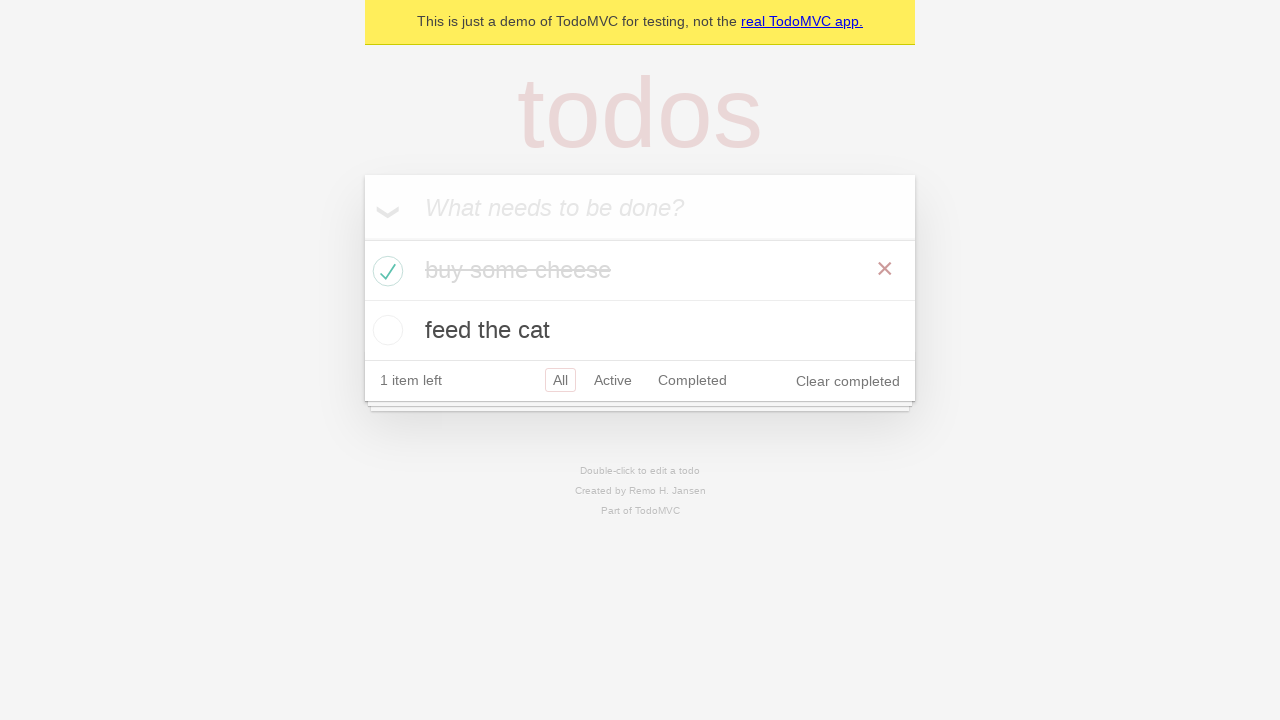